Tests drag and drop functionality by dragging an element and dropping it onto another target element

Starting URL: https://testautomationpractice.blogspot.com/

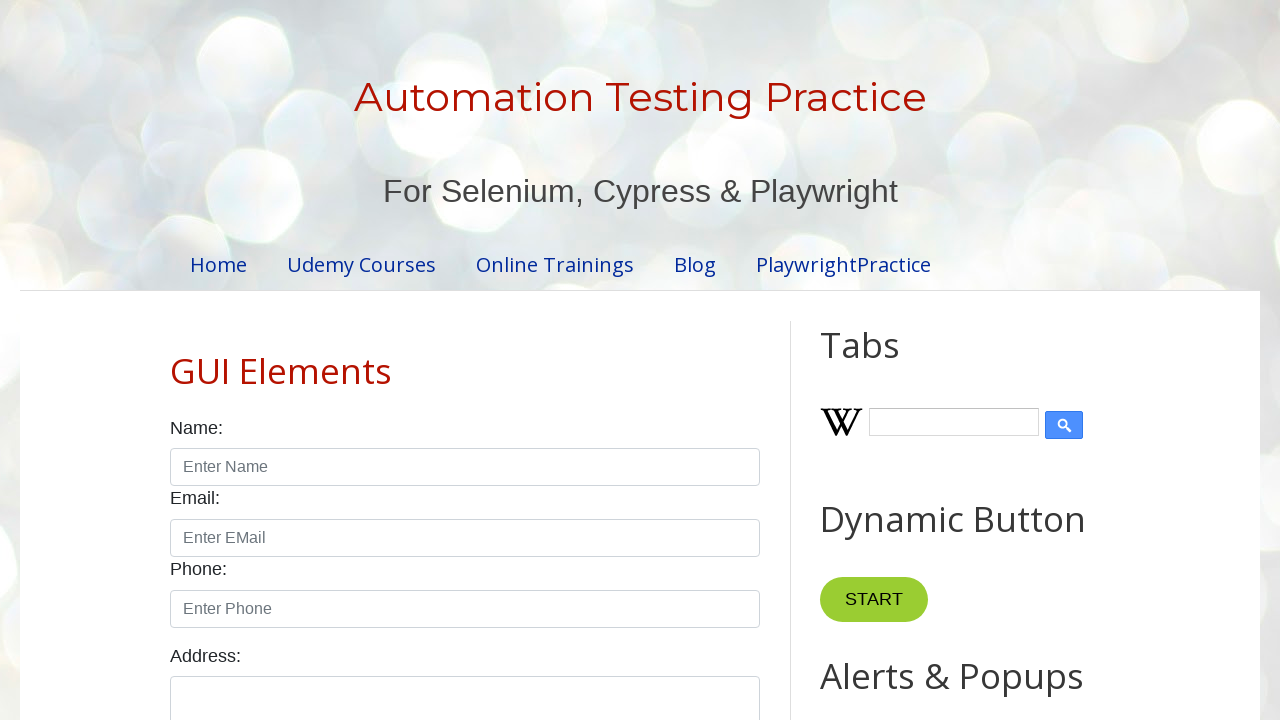

Waited for draggable element to load
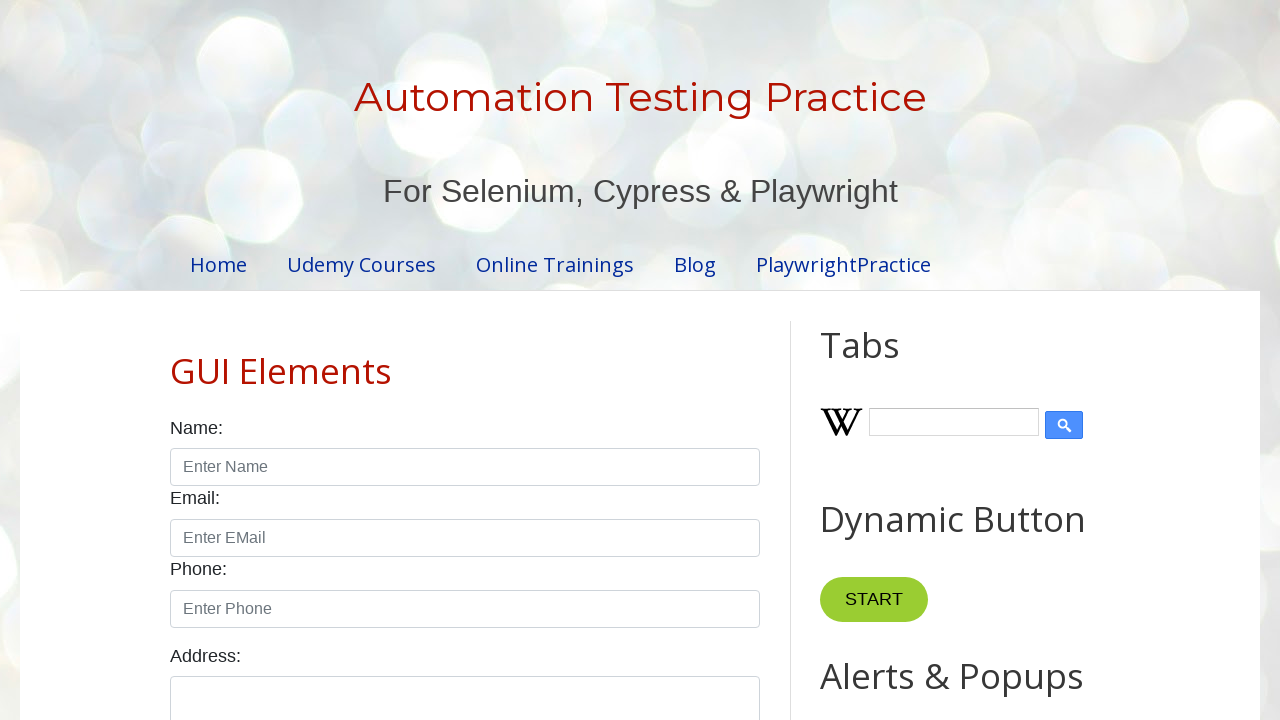

Waited for droppable element to load
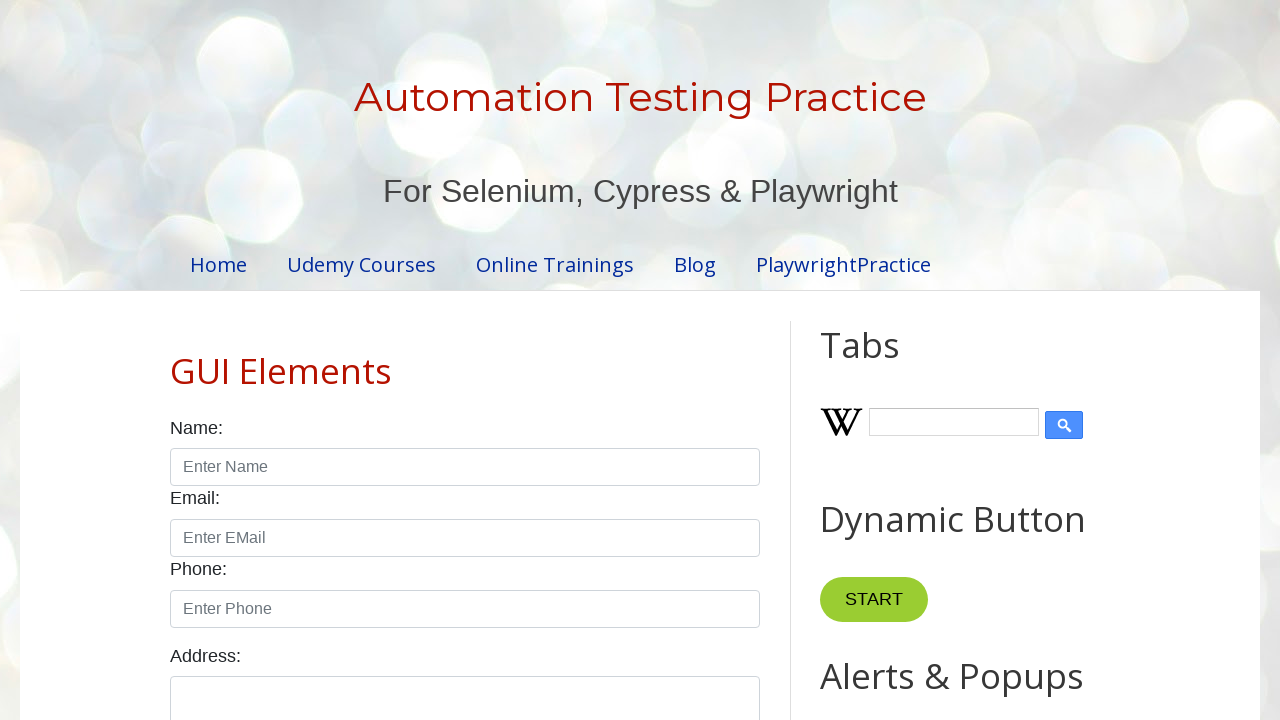

Located draggable element
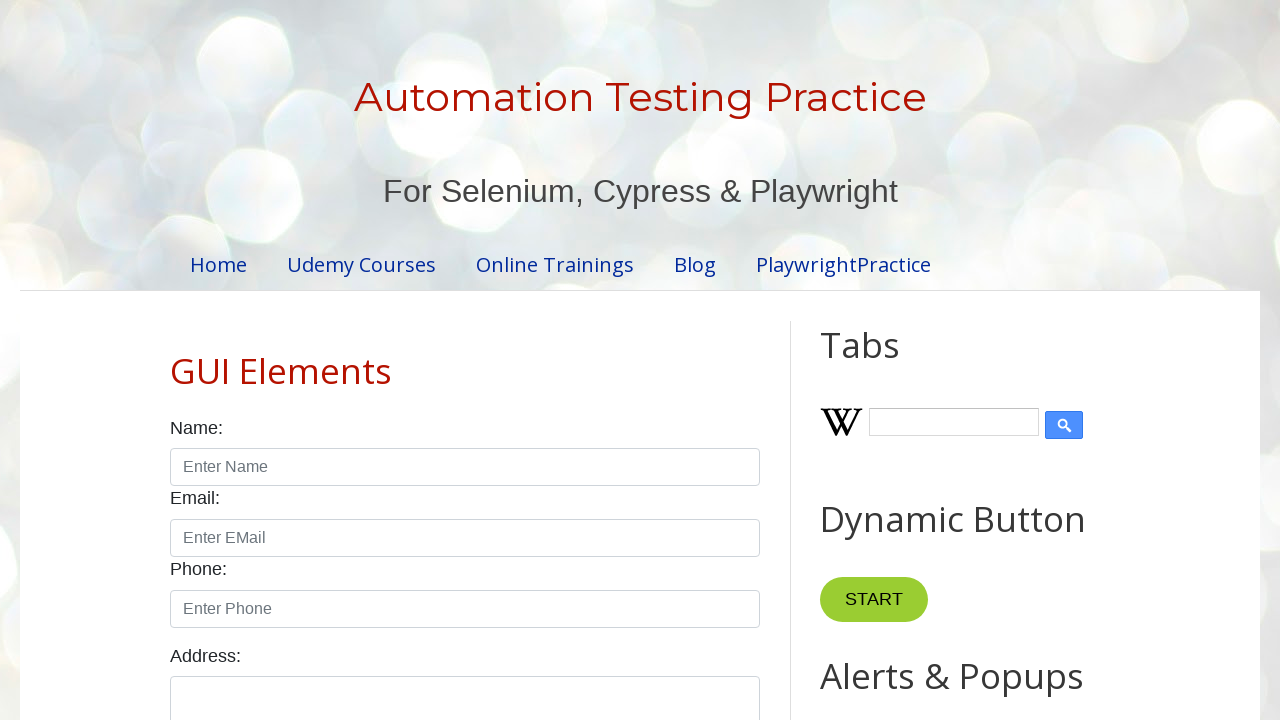

Located droppable element
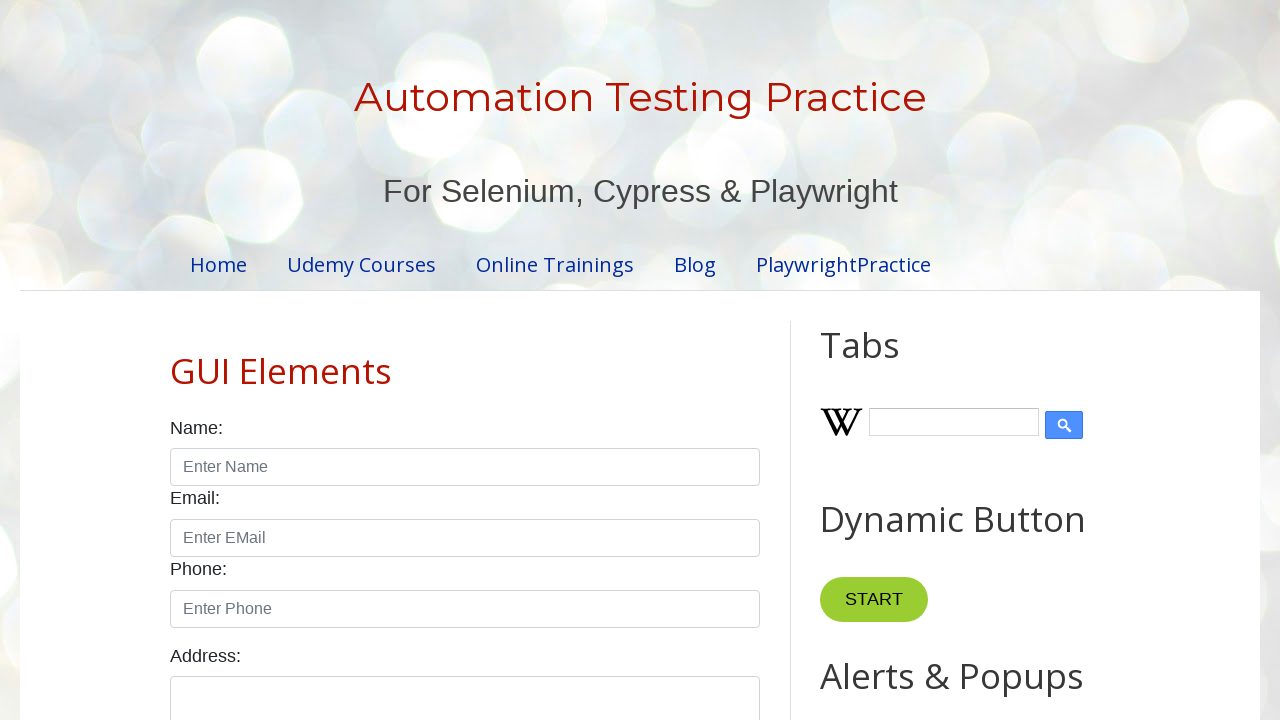

Dragged draggable element and dropped it onto droppable element at (1015, 386)
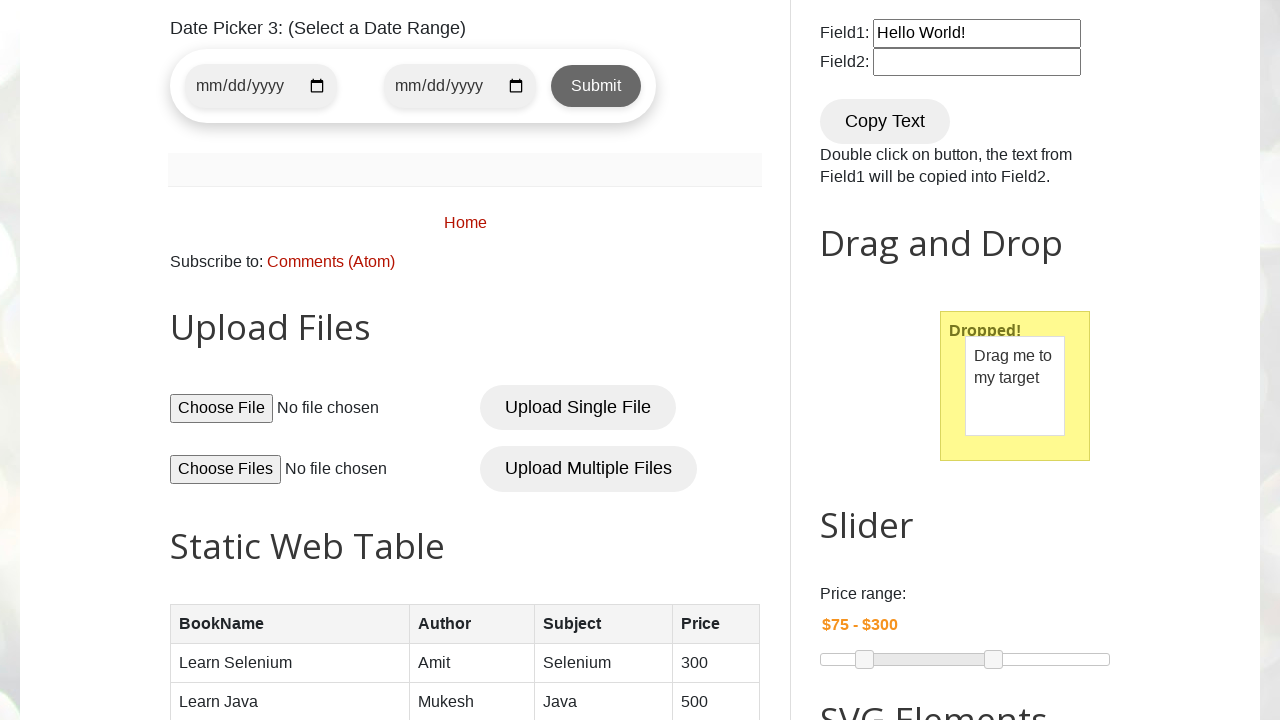

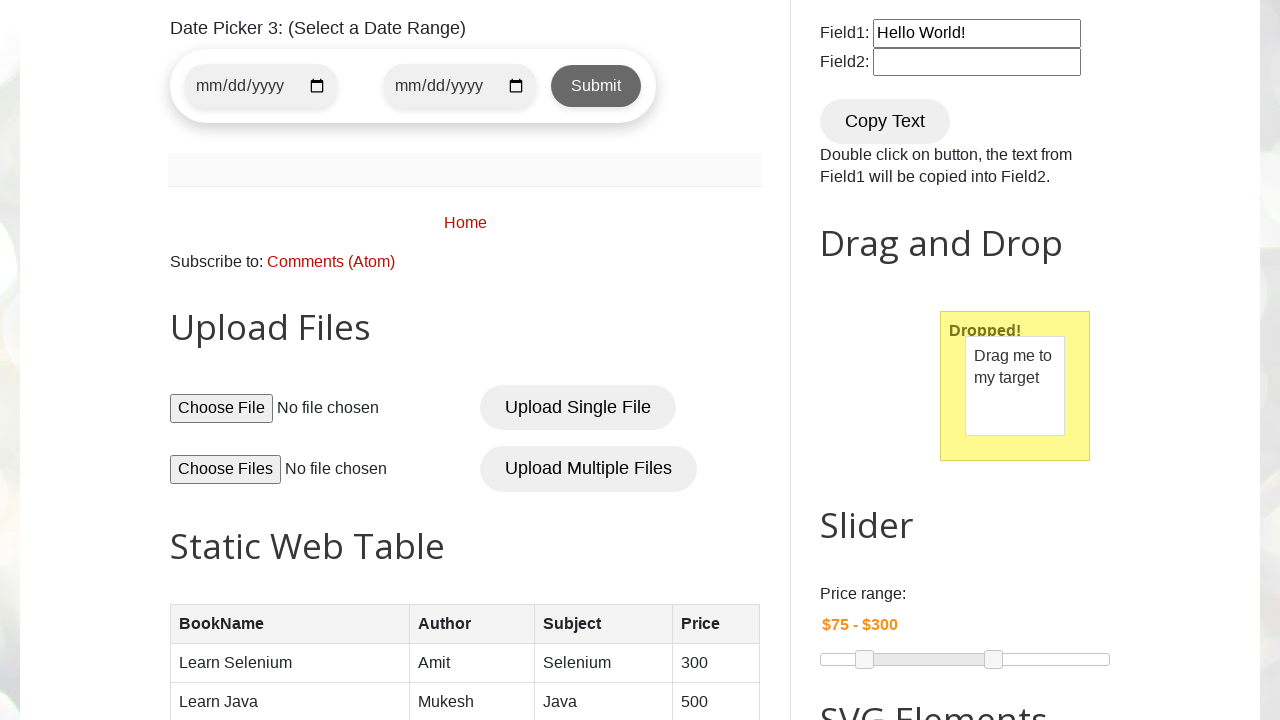